Navigates to GeeksforGeeks homepage and waits for the page to load

Starting URL: https://www.geeksforgeeks.org/

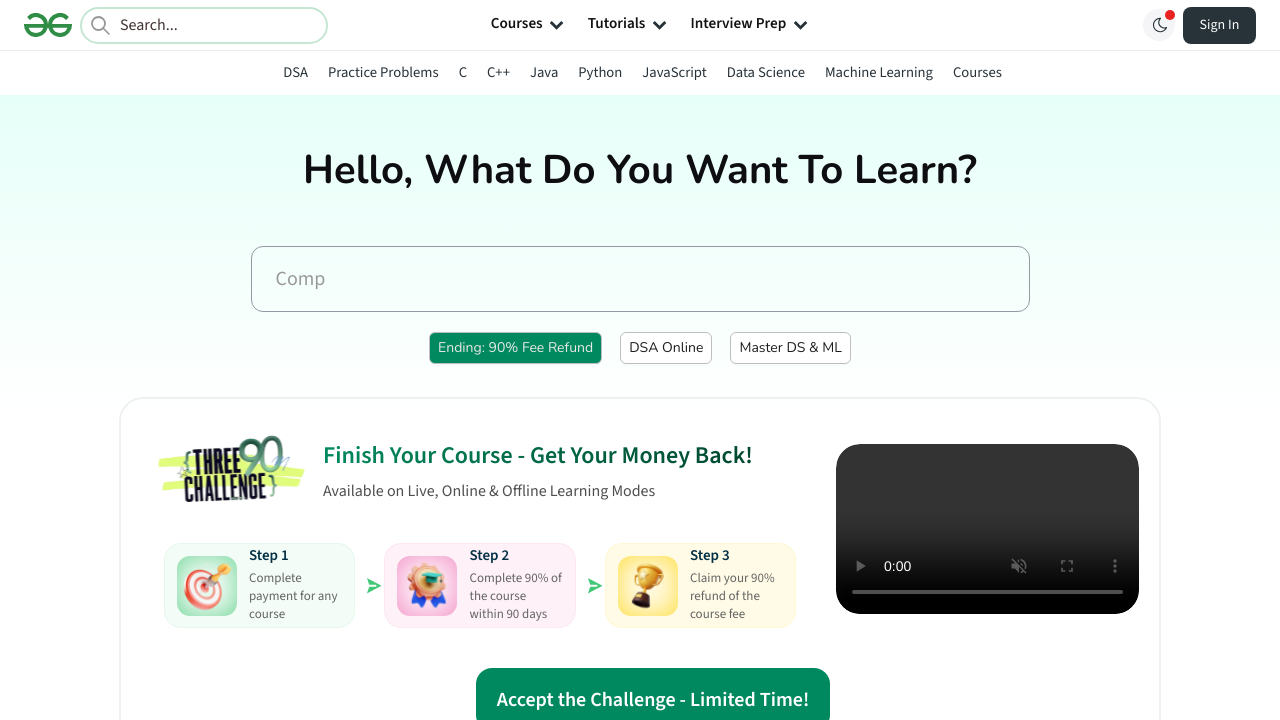

Waited for page DOM content to load on GeeksforGeeks homepage
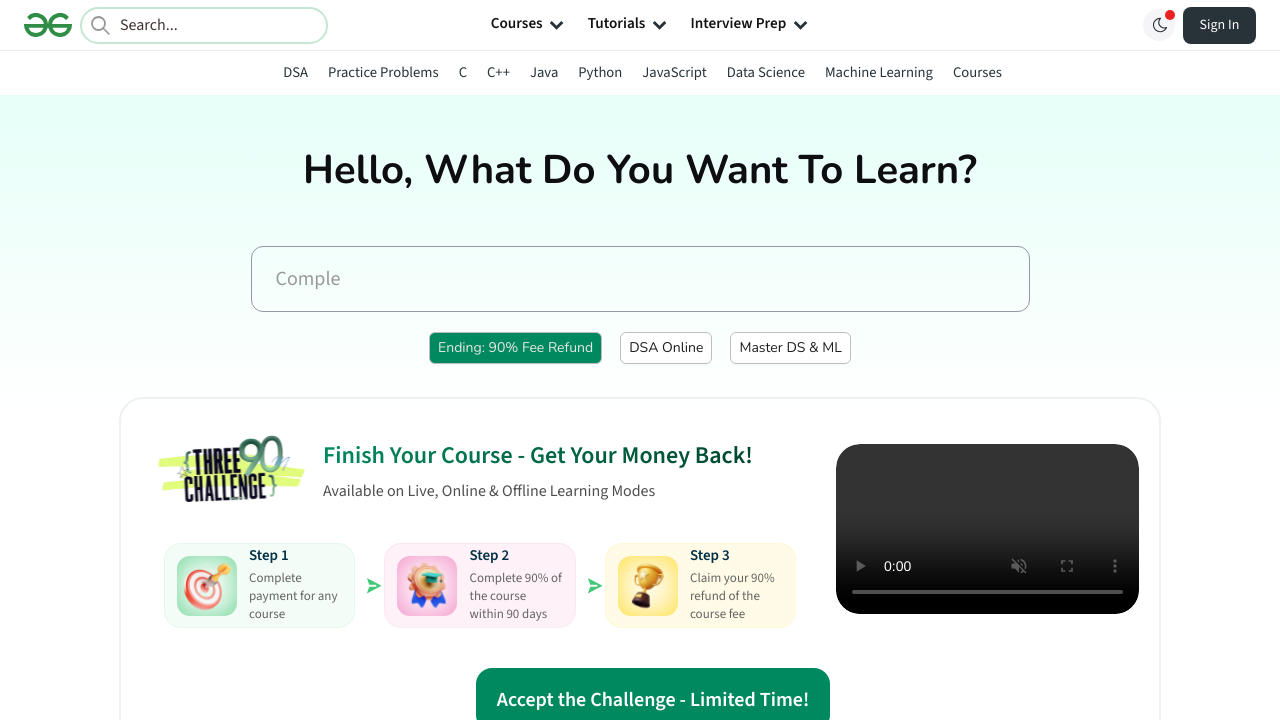

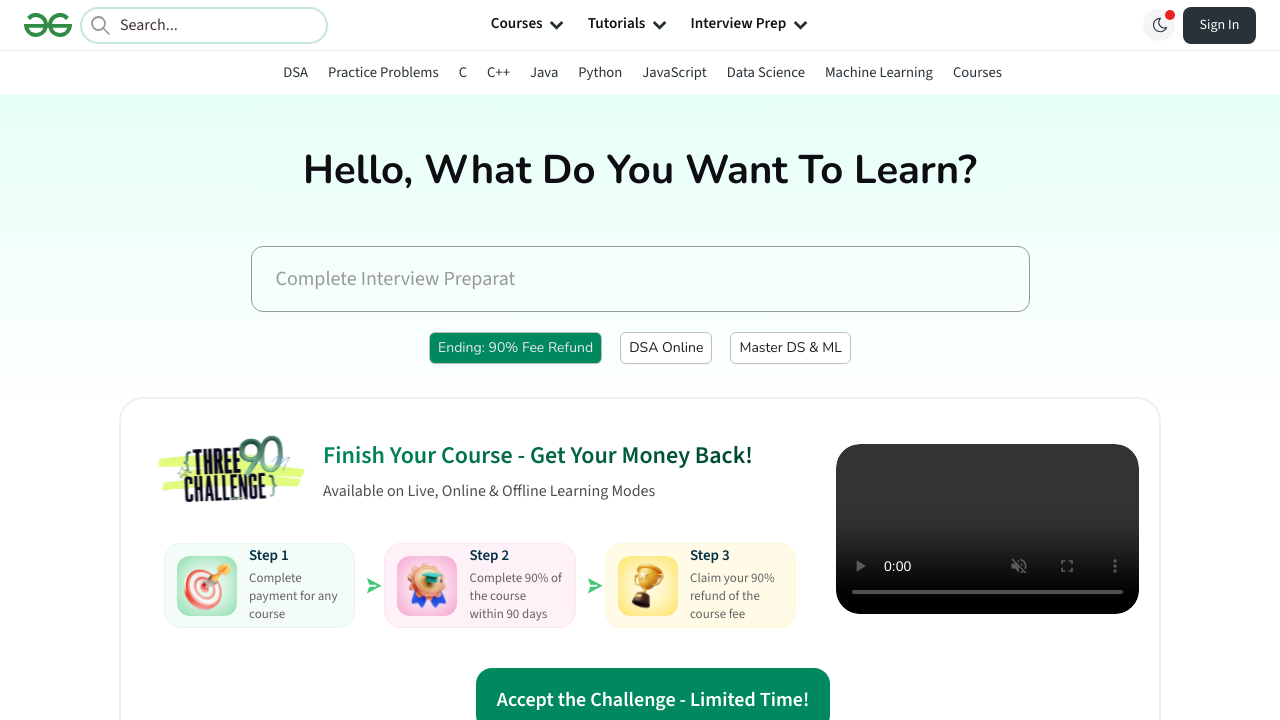